Tests handling of disabled form elements by using JavaScript to fill in disabled input fields for name, email, and password

Starting URL: https://demoapps.qspiders.com/ui?scenario=1

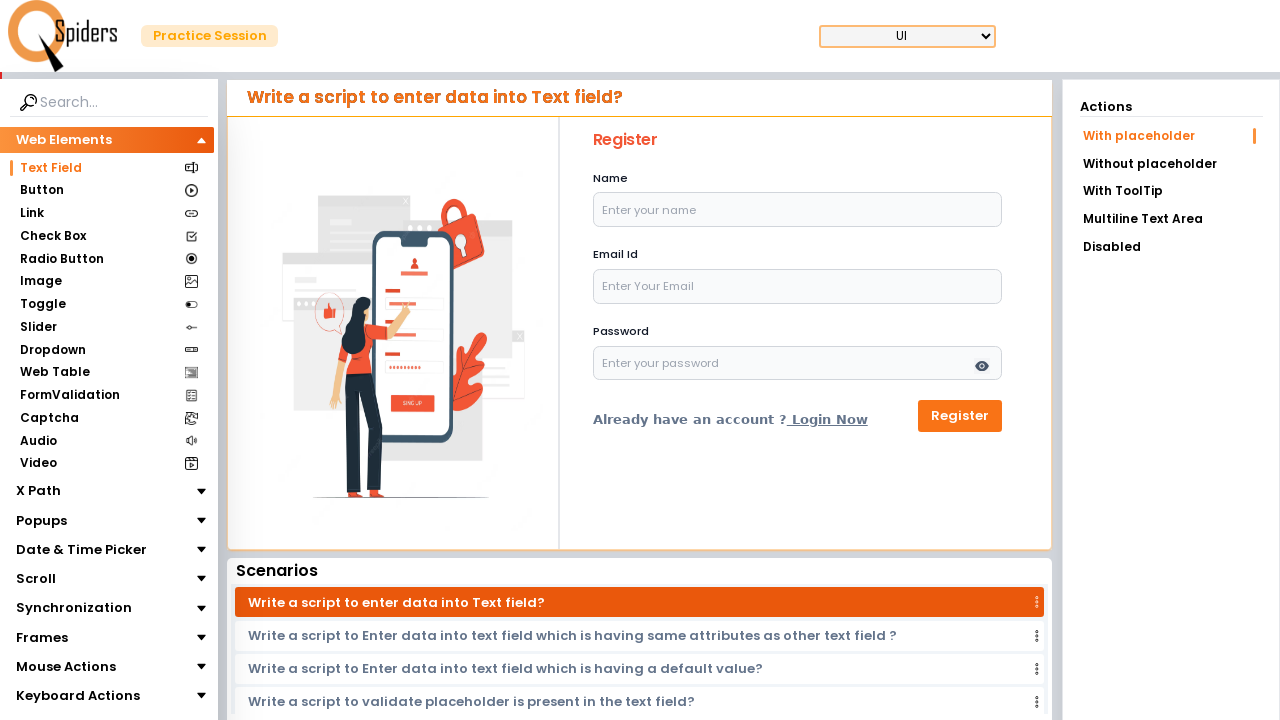

Clicked on 'Disabled' option to navigate to disabled elements section at (1171, 247) on xpath=//li[text()='Disabled']
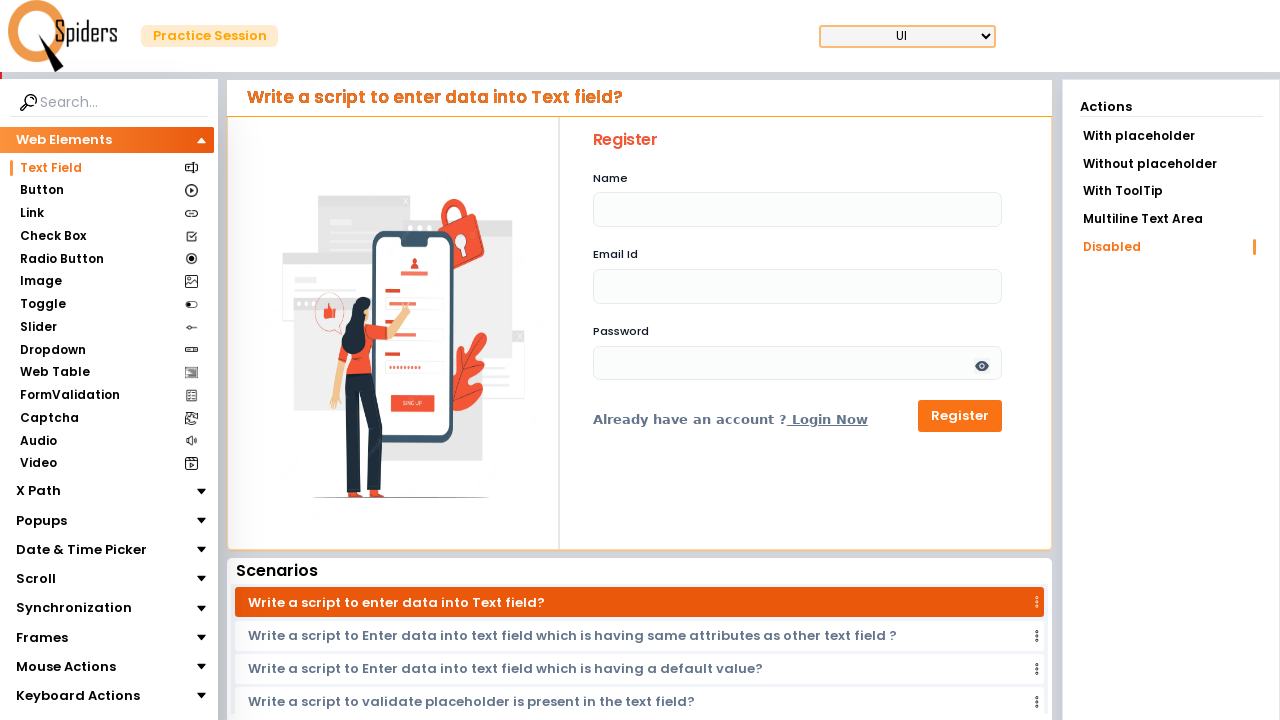

Used JavaScript to fill disabled name field with 'dinesh'
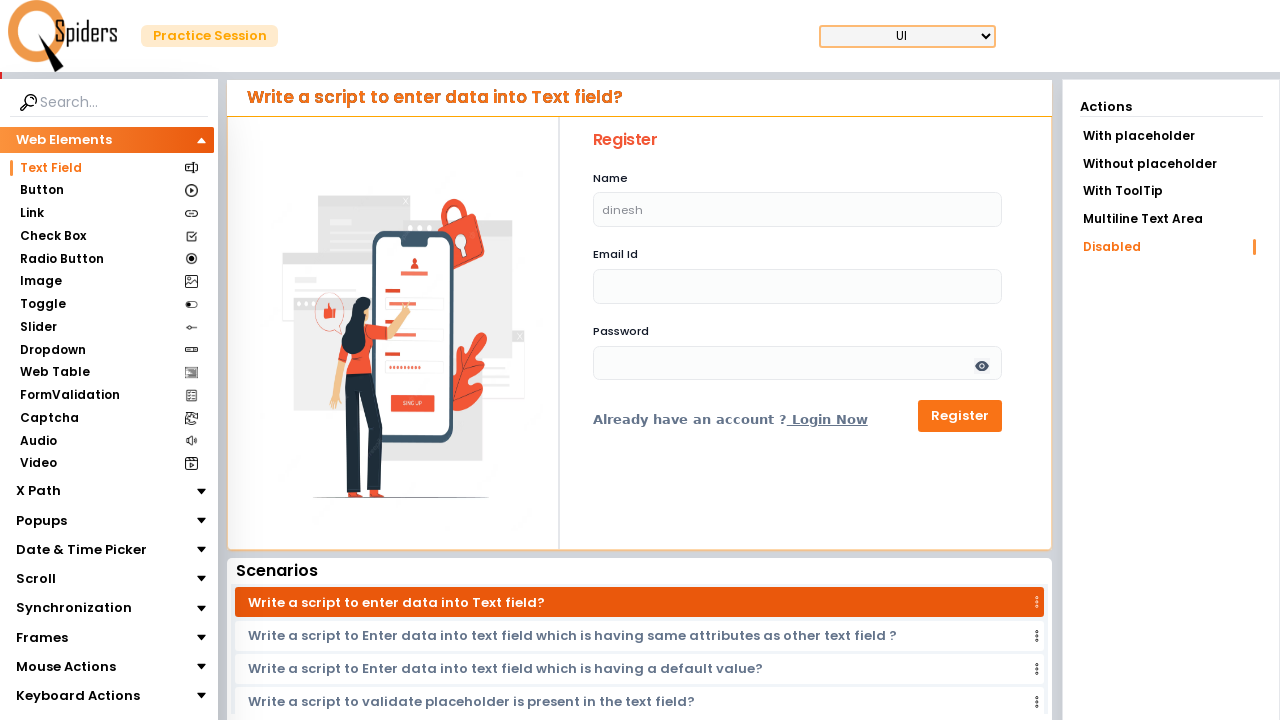

Used JavaScript to fill disabled email field with 'dinesh@gmail.com'
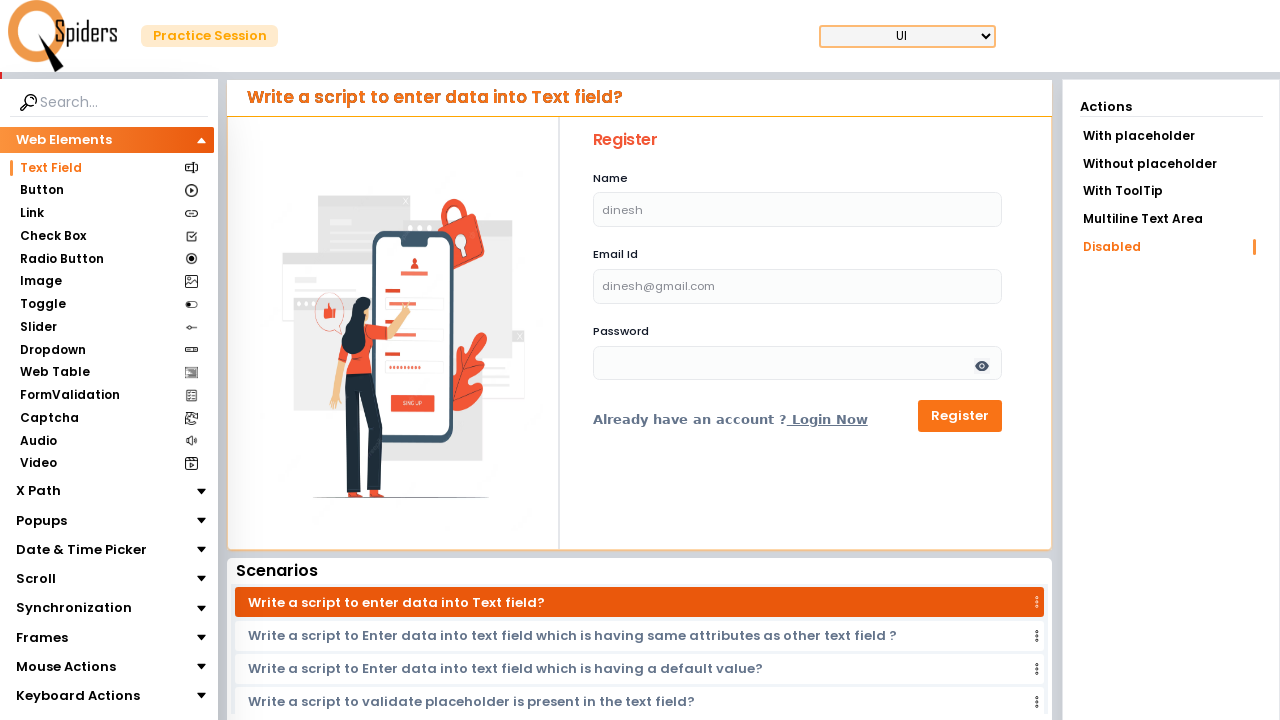

Used JavaScript to fill disabled password field with 'dineshkumar'
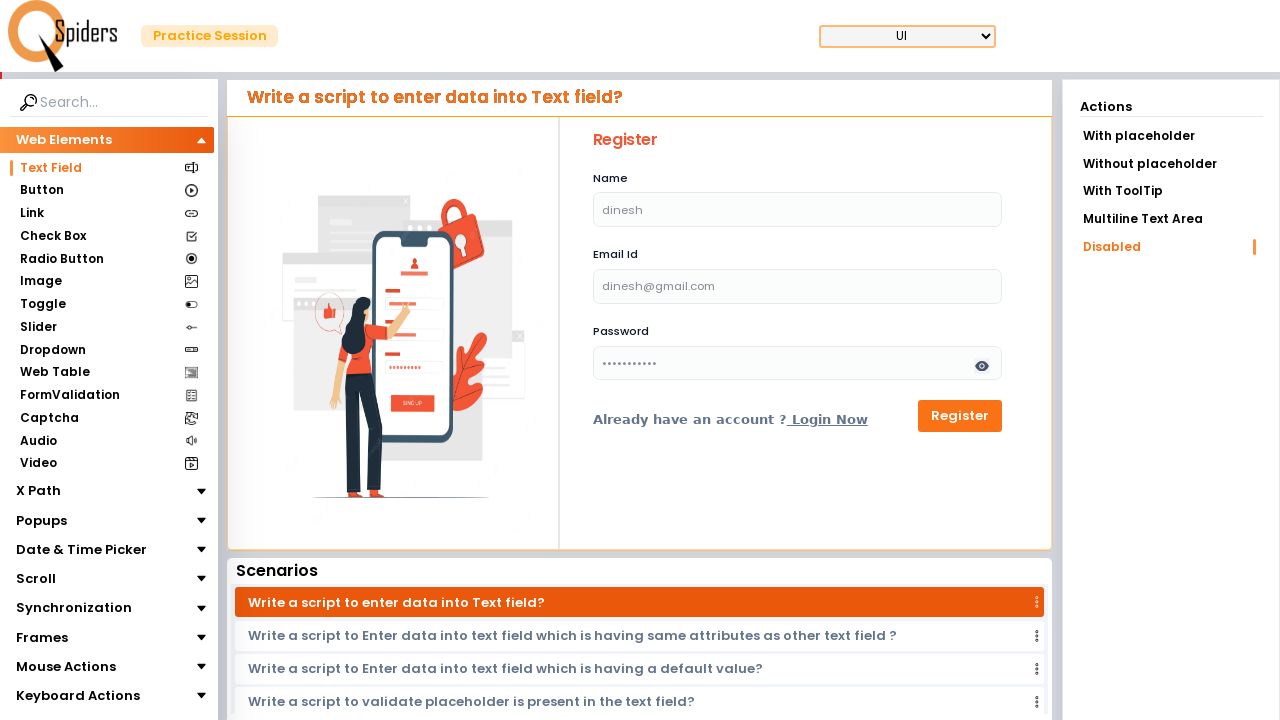

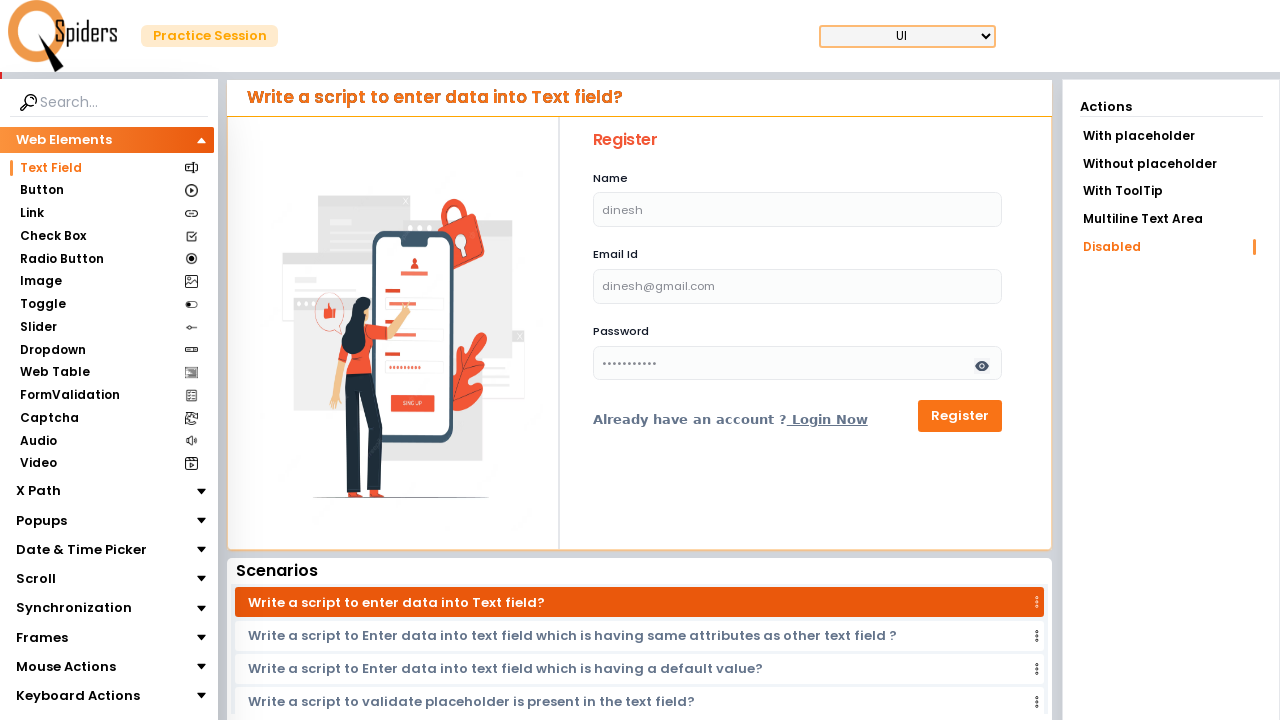